Tests clicking a button using JavaScript execution and verifying the button text

Starting URL: https://www.hyrtutorials.com/p/waits-demo.html

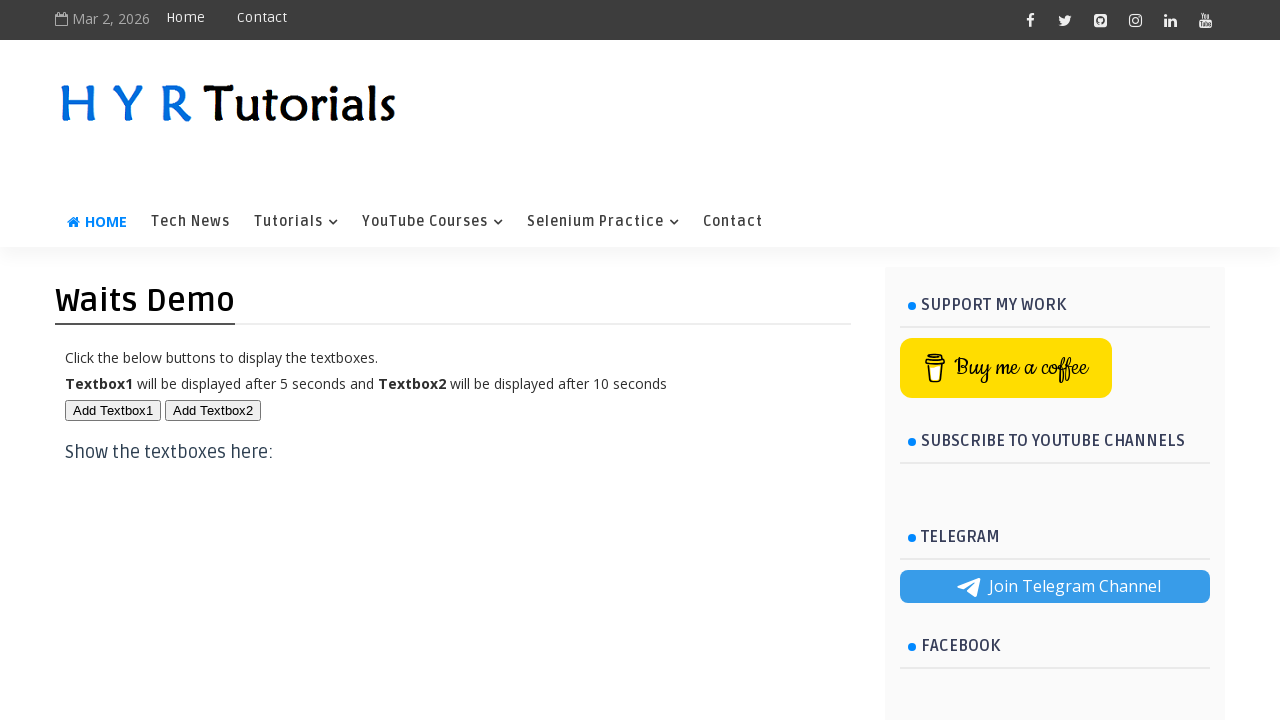

Navigated to waits demo page
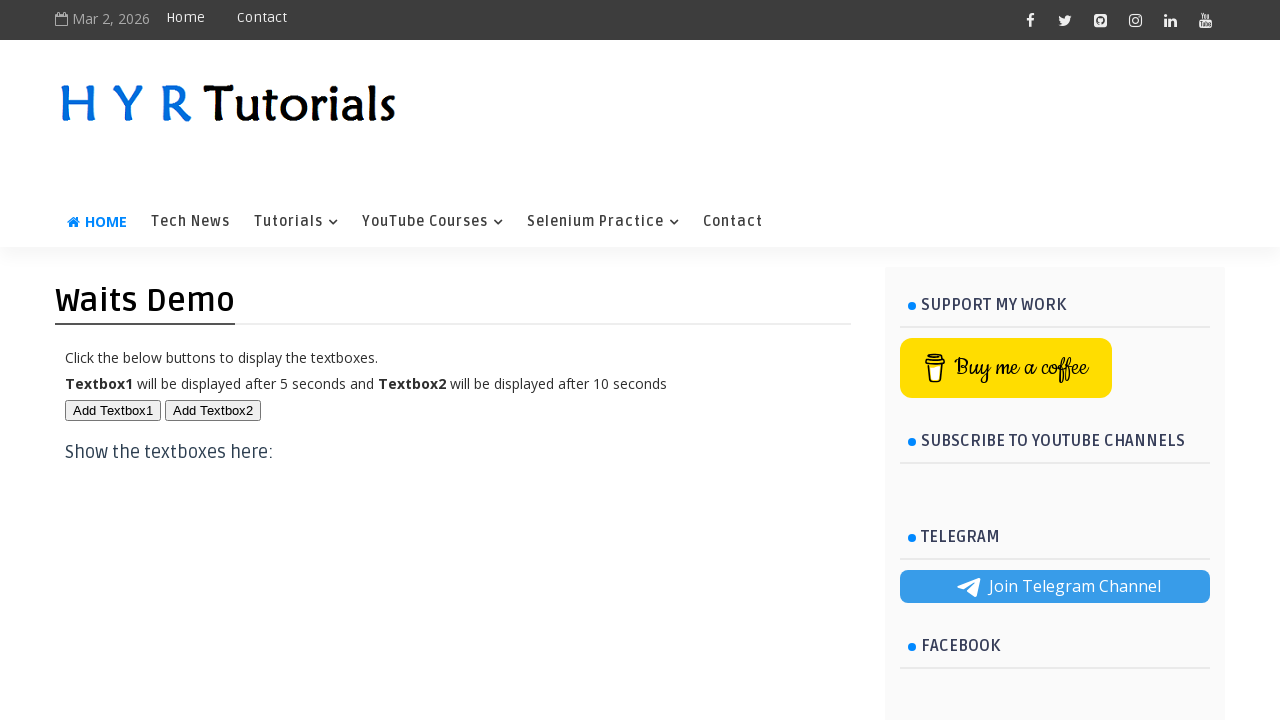

Clicked Add Textbox1 button using click at (113, 410) on #btn1
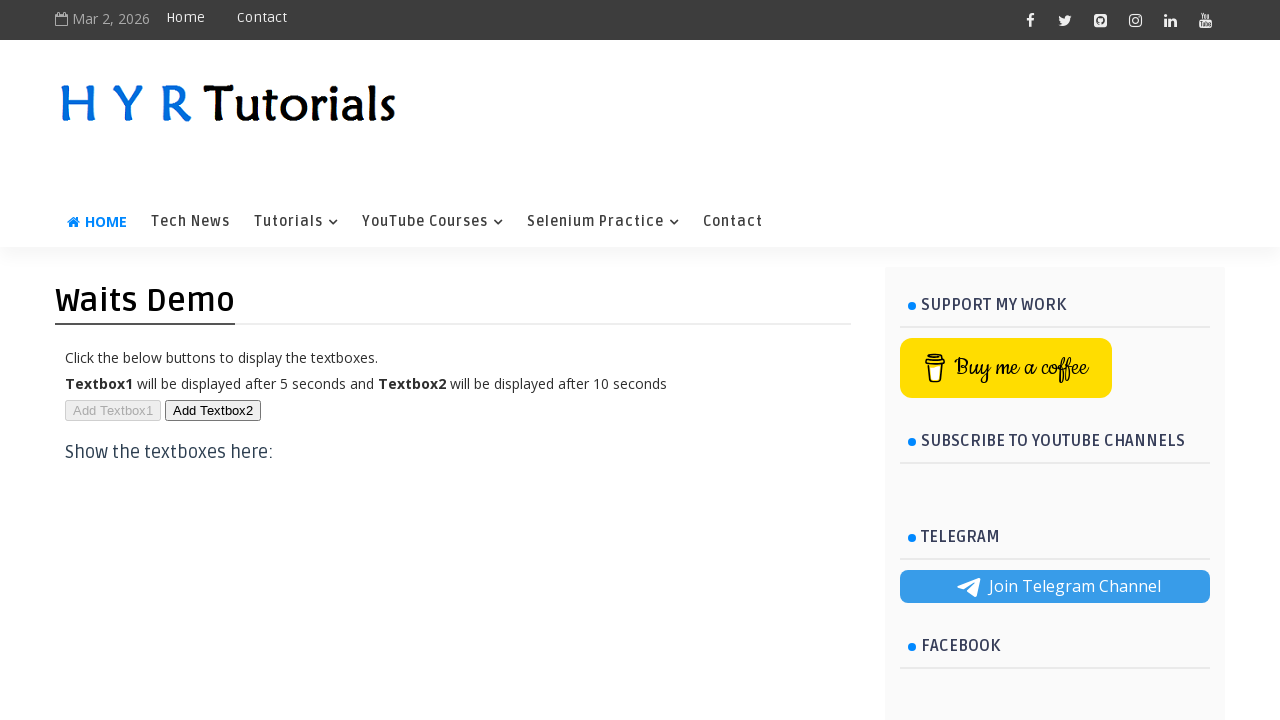

Located Add Textbox1 button element
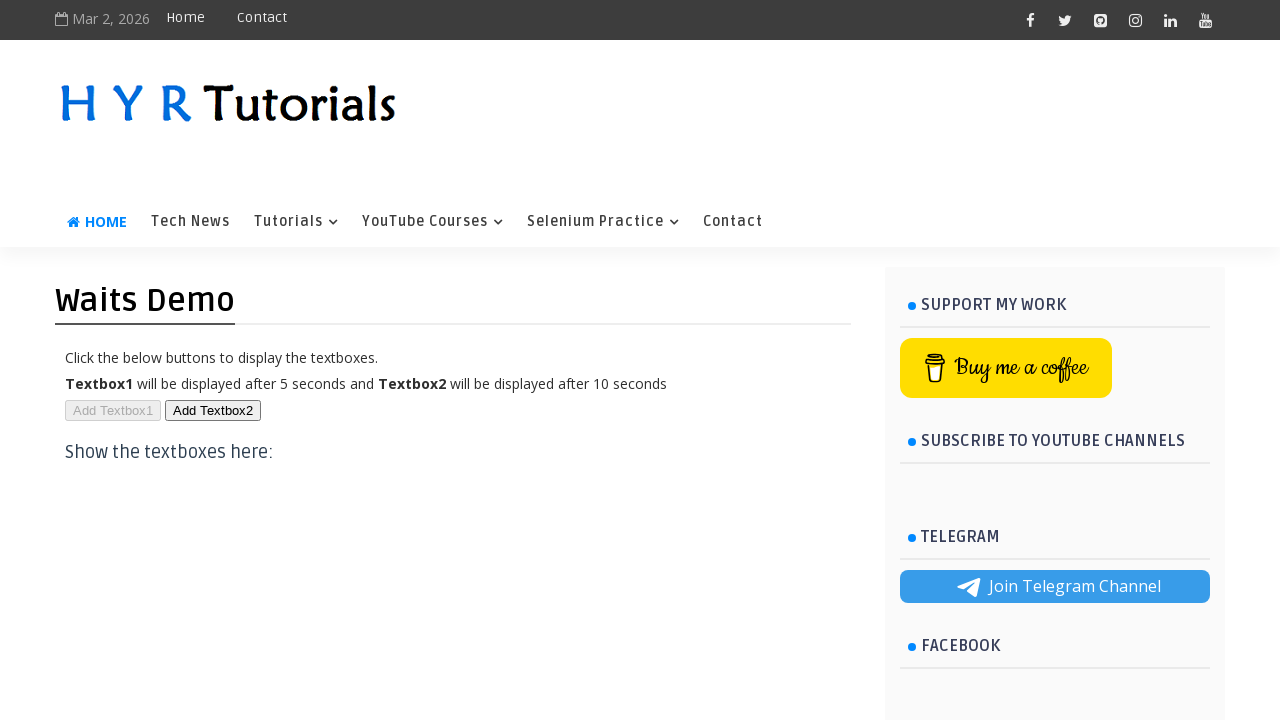

Verified button text contains 'Add Textbox1'
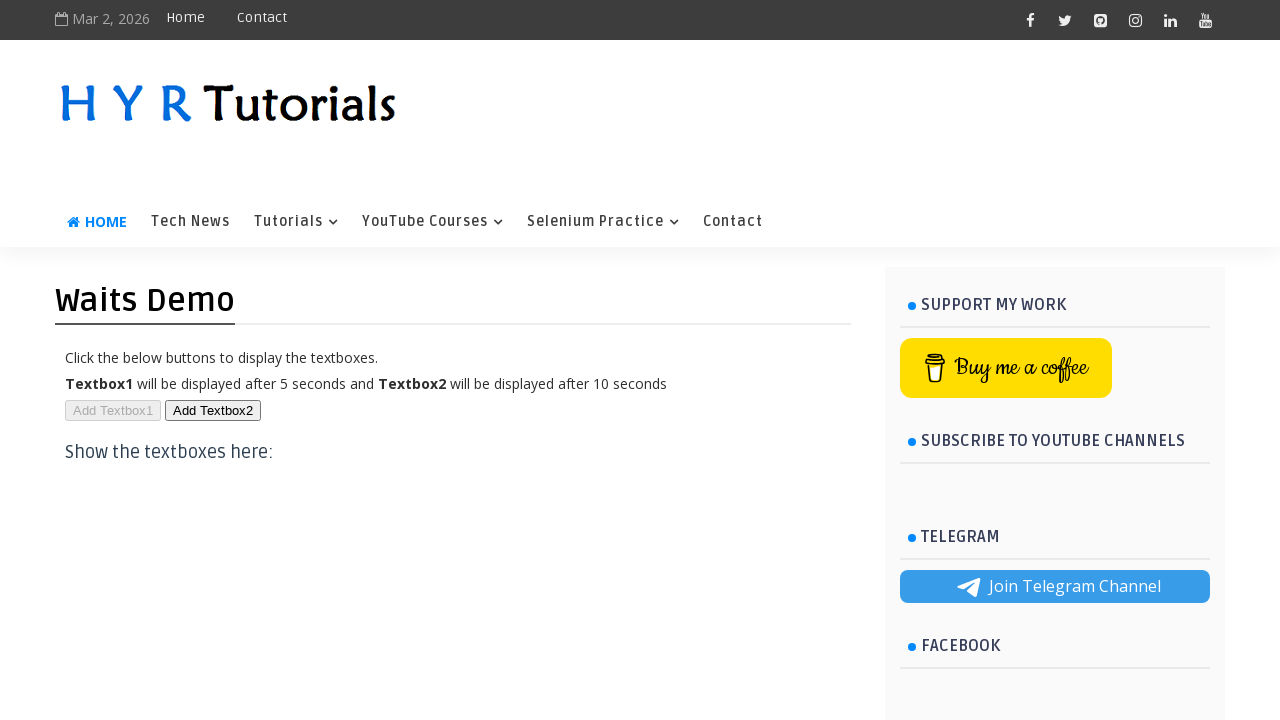

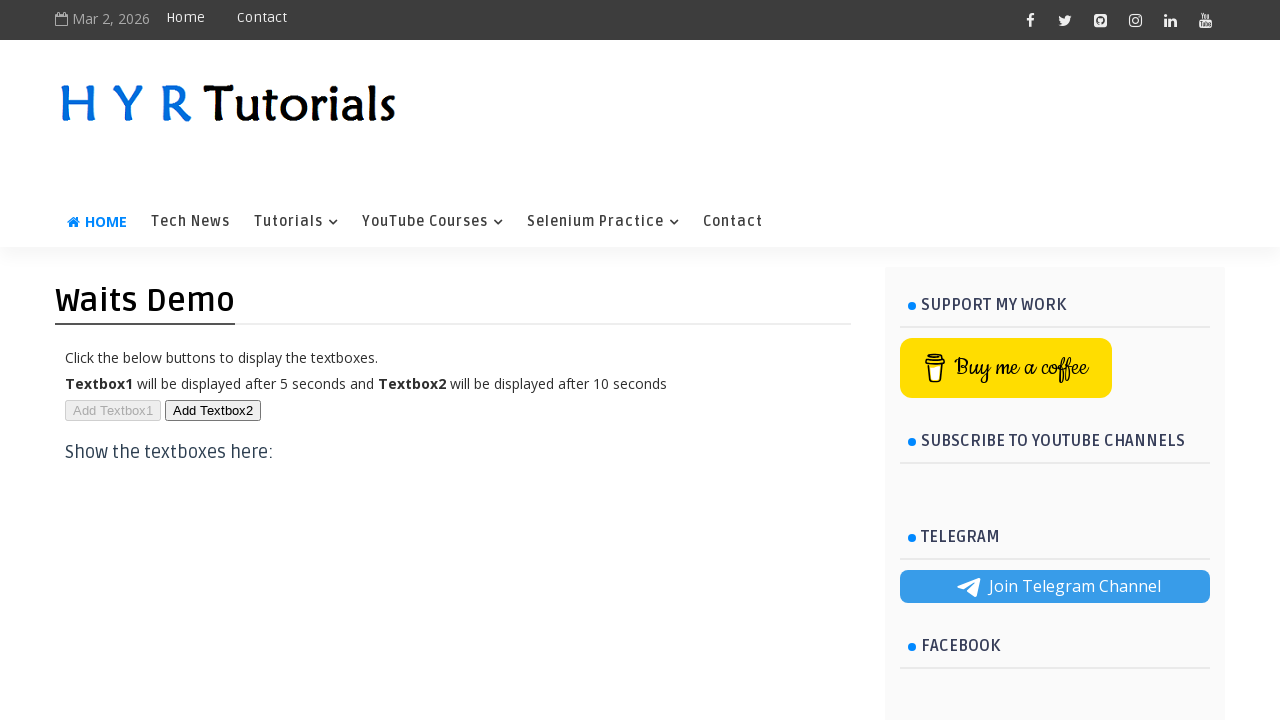